Tests AJAX-based interaction by clicking on a year filter (2015), waiting for the table data to load dynamically, and clicking on the first result in the table.

Starting URL: https://www.scrapethissite.com/pages/ajax-javascript/

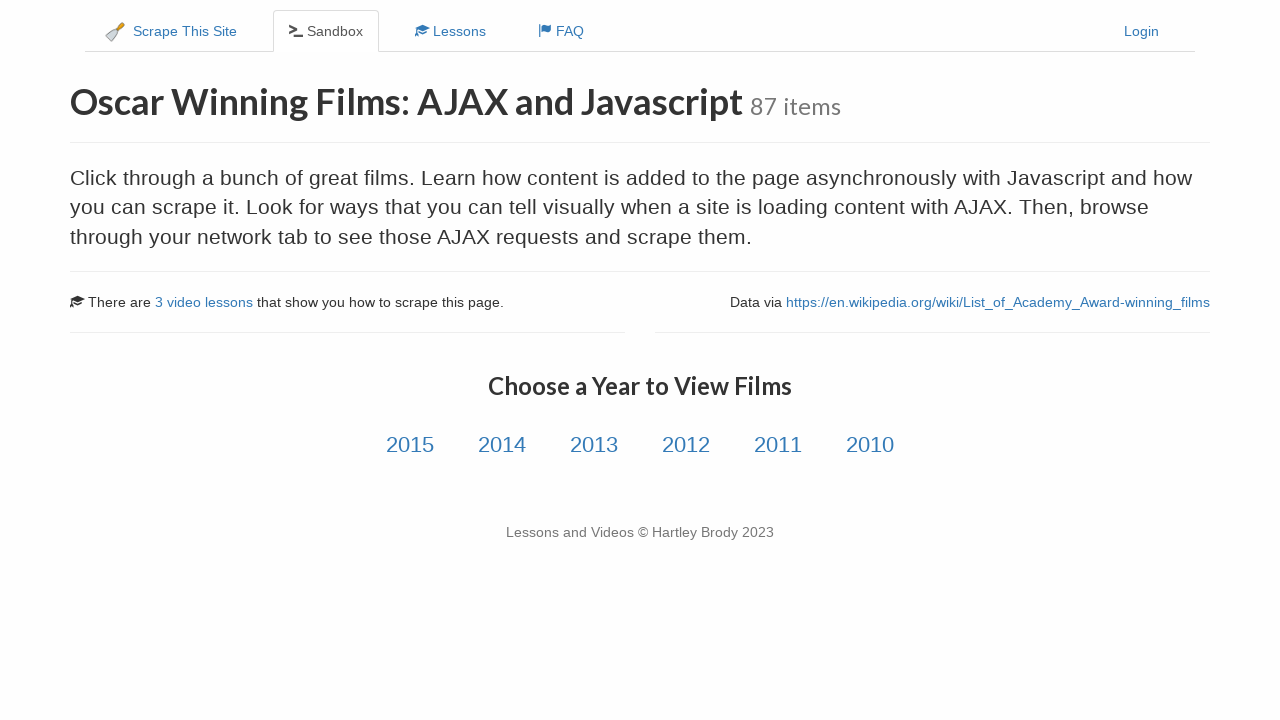

Clicked on 2015 year filter at (410, 445) on xpath=//a[@id='2015']
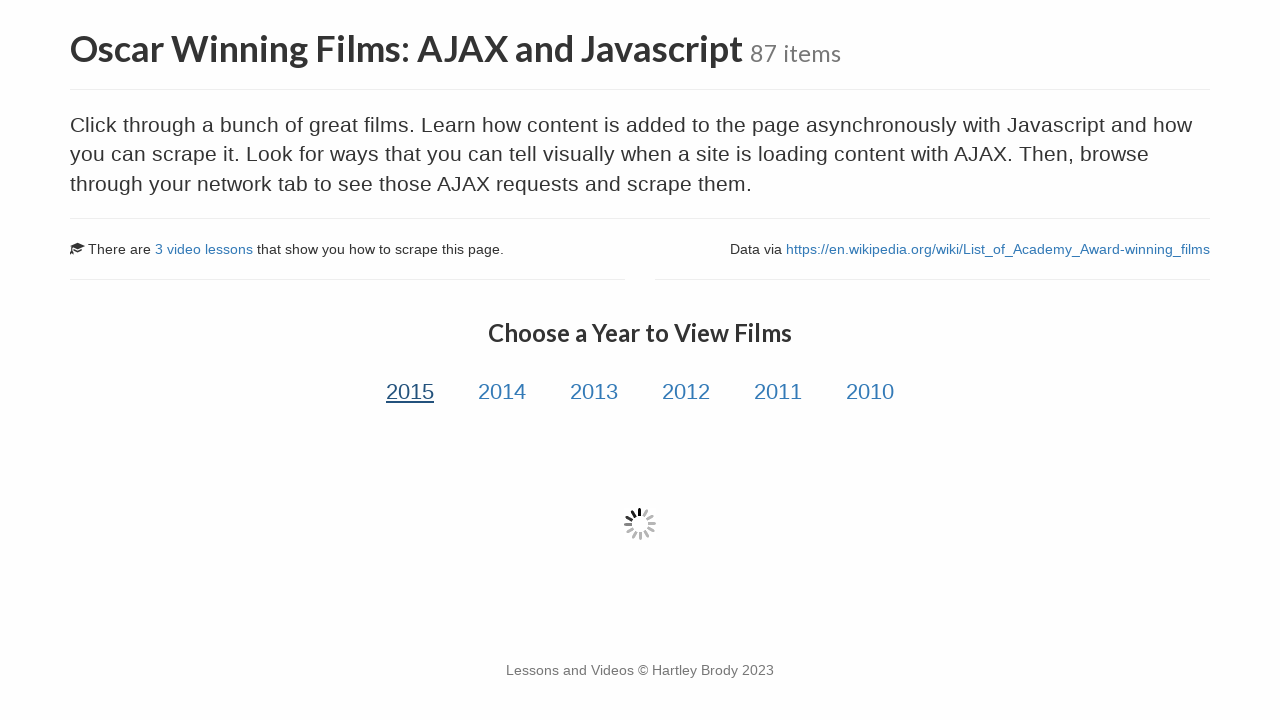

Waited for table data to load dynamically
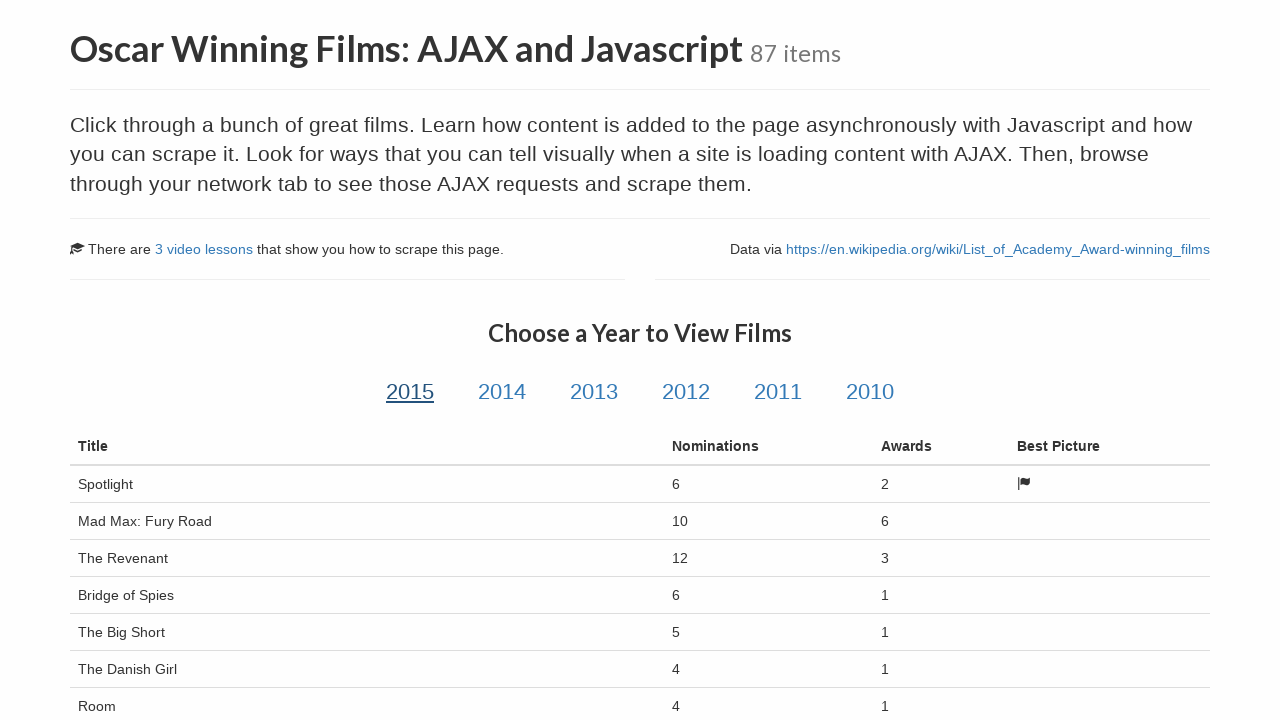

Clicked on the first result in the table at (367, 484) on xpath=//*[@id='table-body']/tr/td[1] >> nth=0
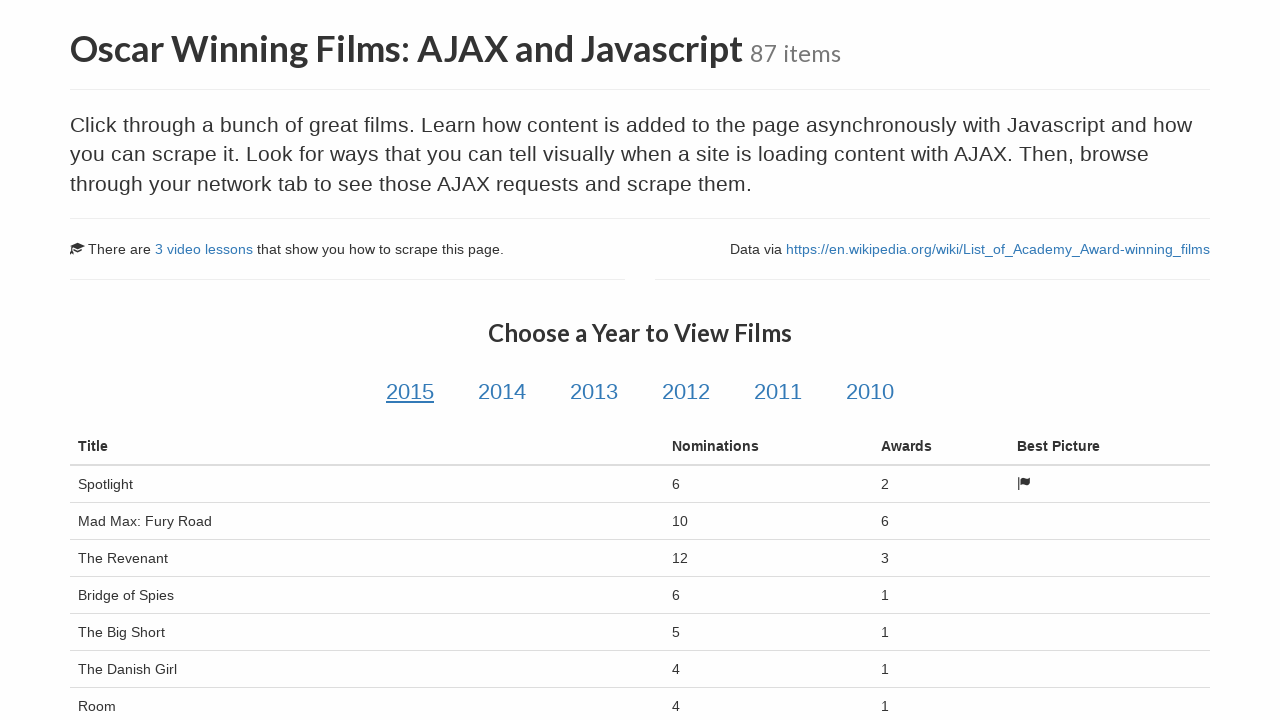

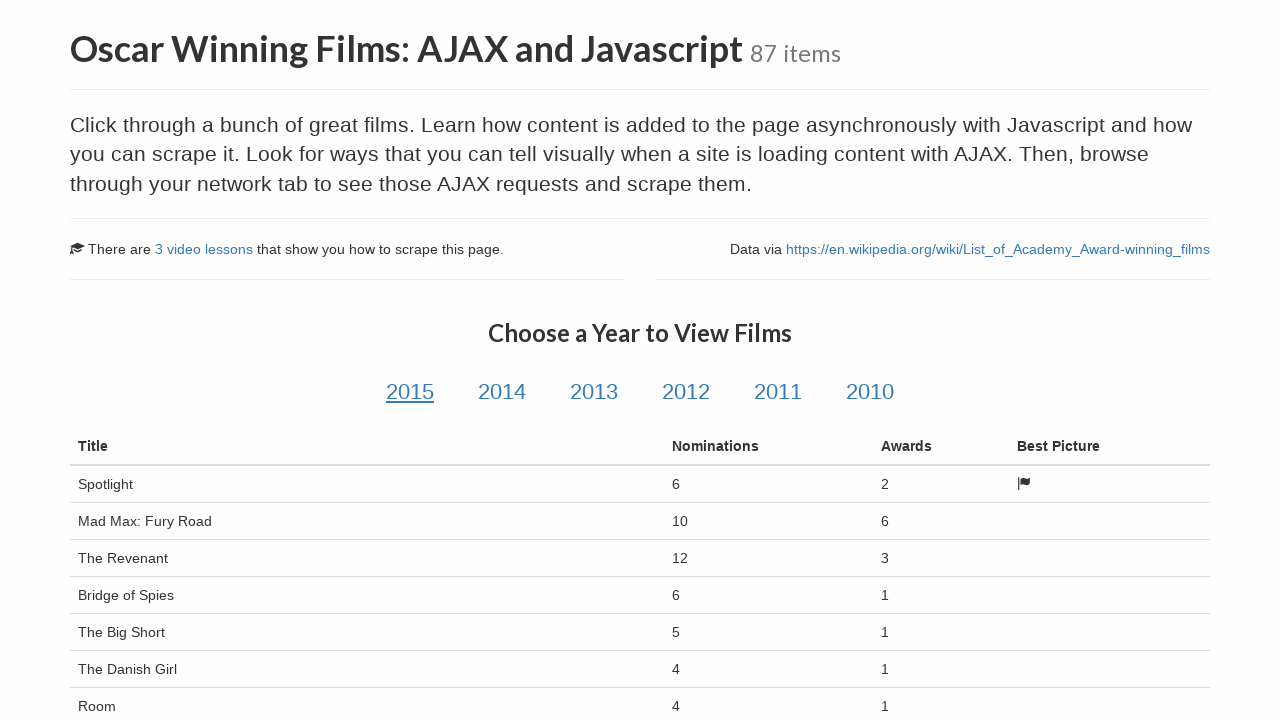